Solves a math captcha by retrieving a value from an image attribute, calculating the result, and submitting the form with checkbox and radio button selections

Starting URL: http://suninjuly.github.io/get_attribute.html

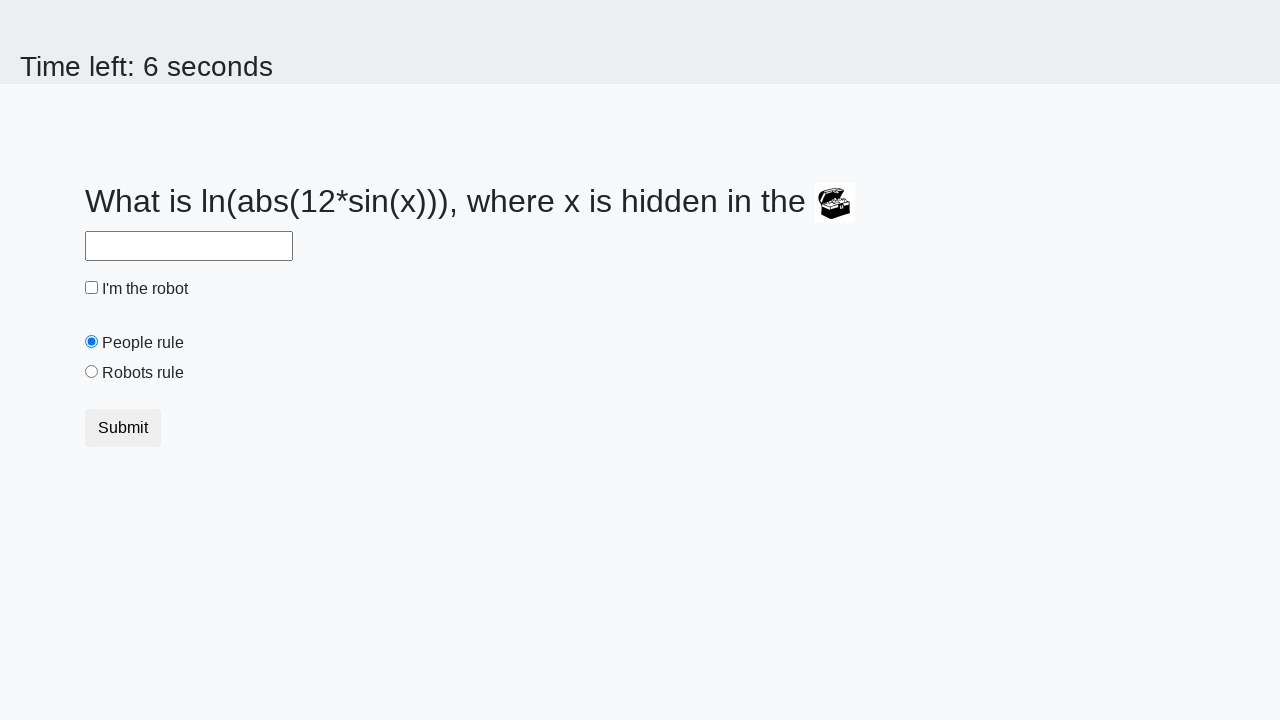

Located treasure image element
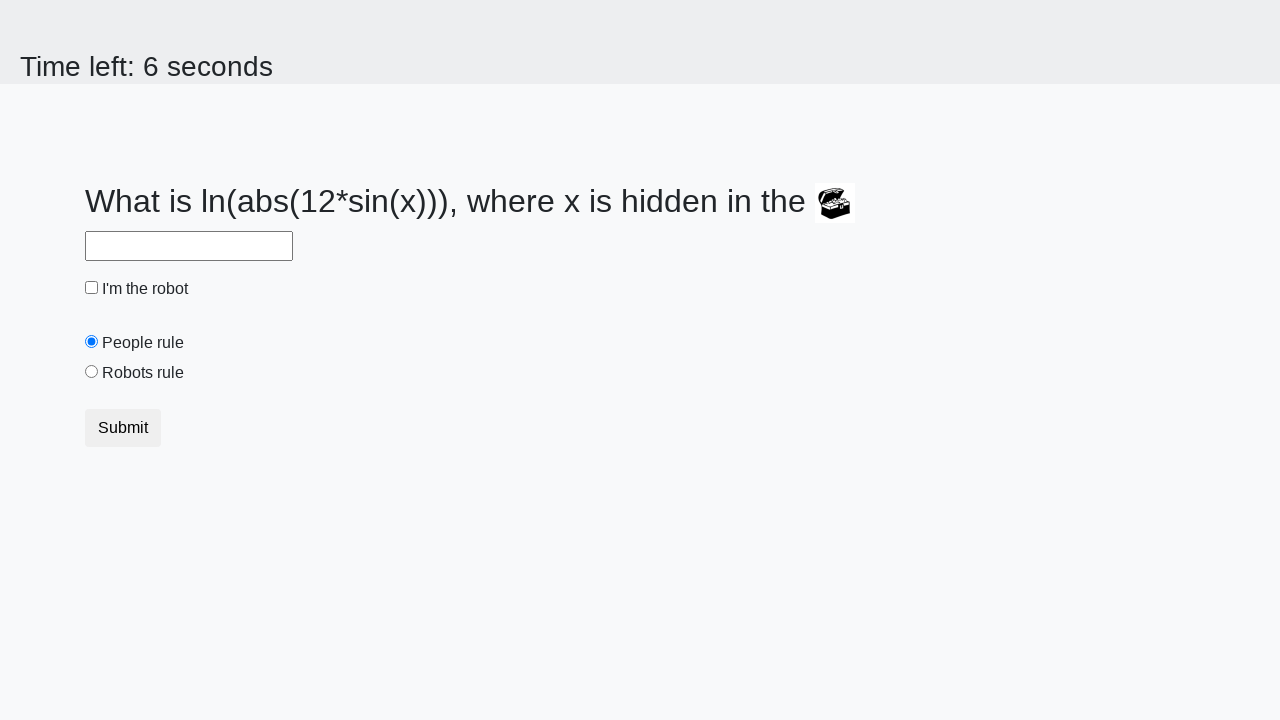

Retrieved valuex attribute from treasure image: 38
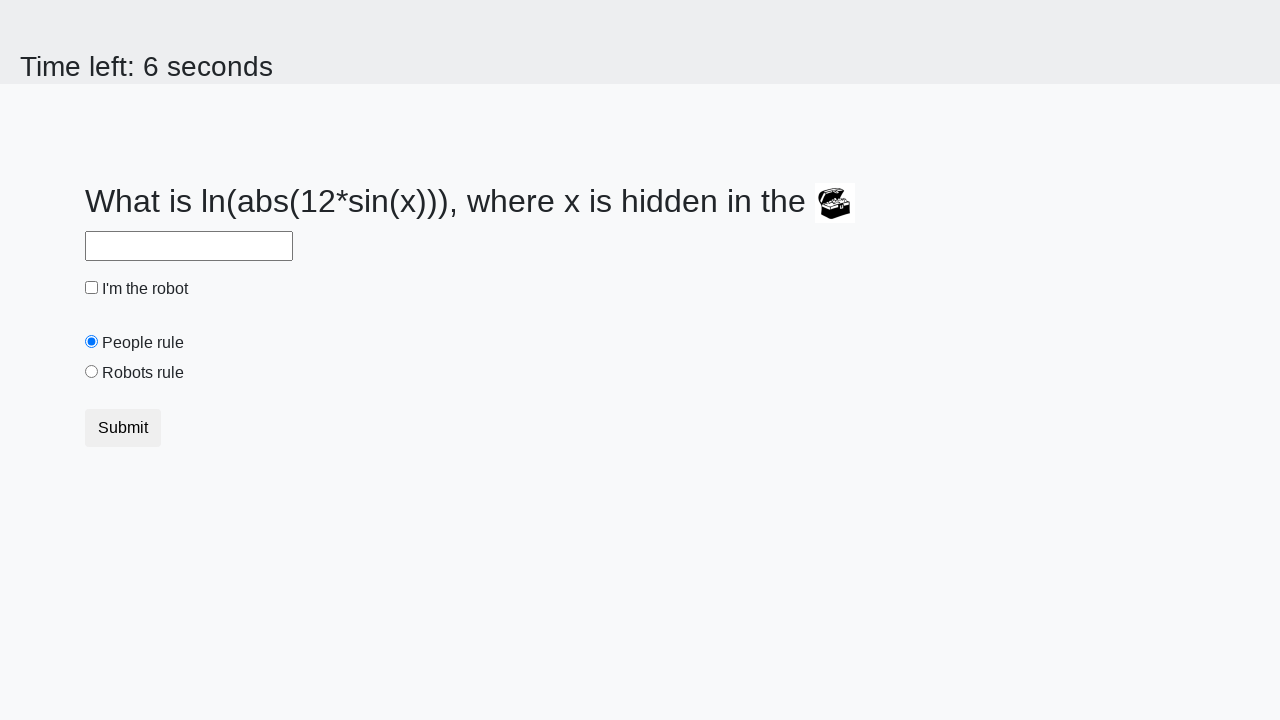

Calculated captcha result: 1.268755248855953
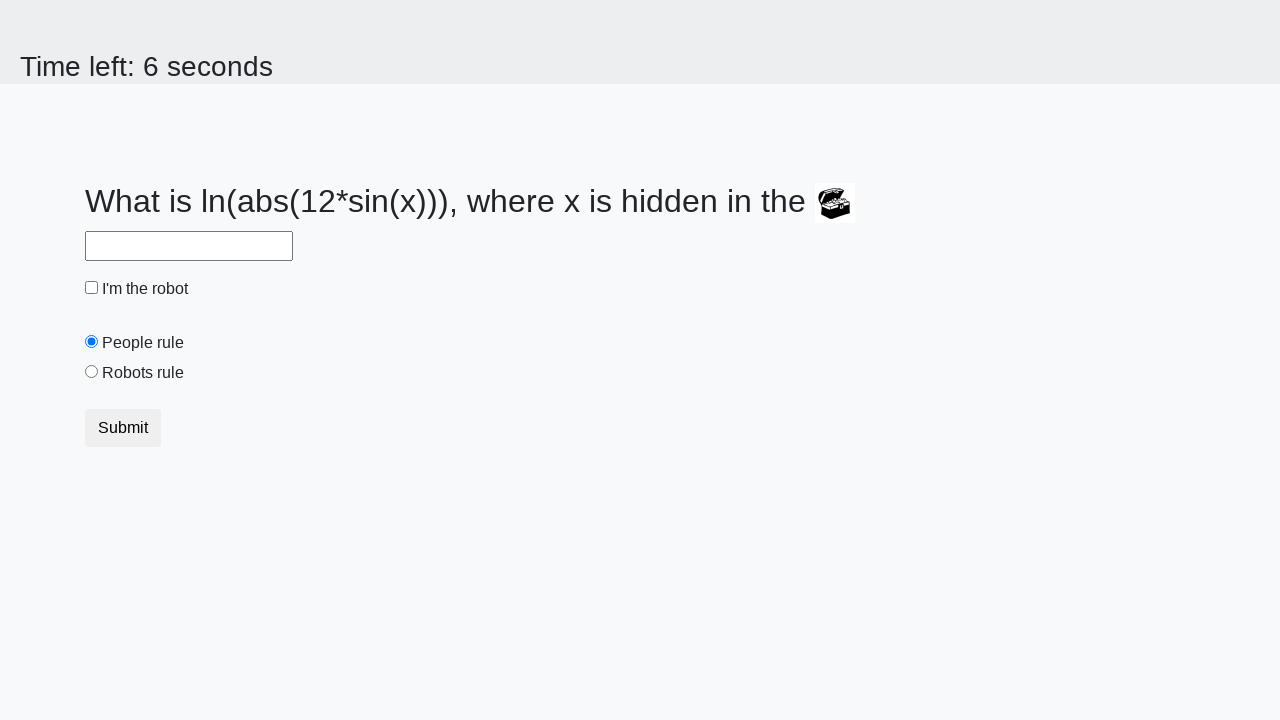

Entered calculated answer '1.268755248855953' in answer field on #answer
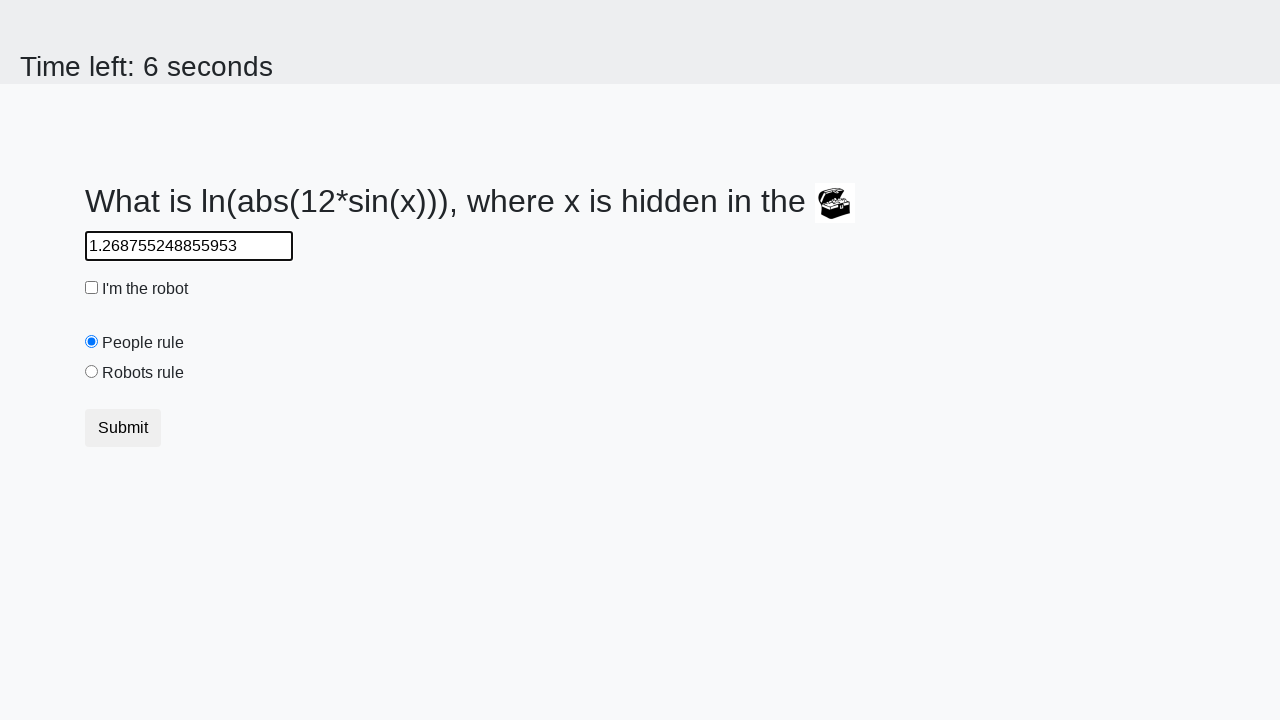

Checked the 'I'm the robot' checkbox at (92, 288) on #robotCheckbox
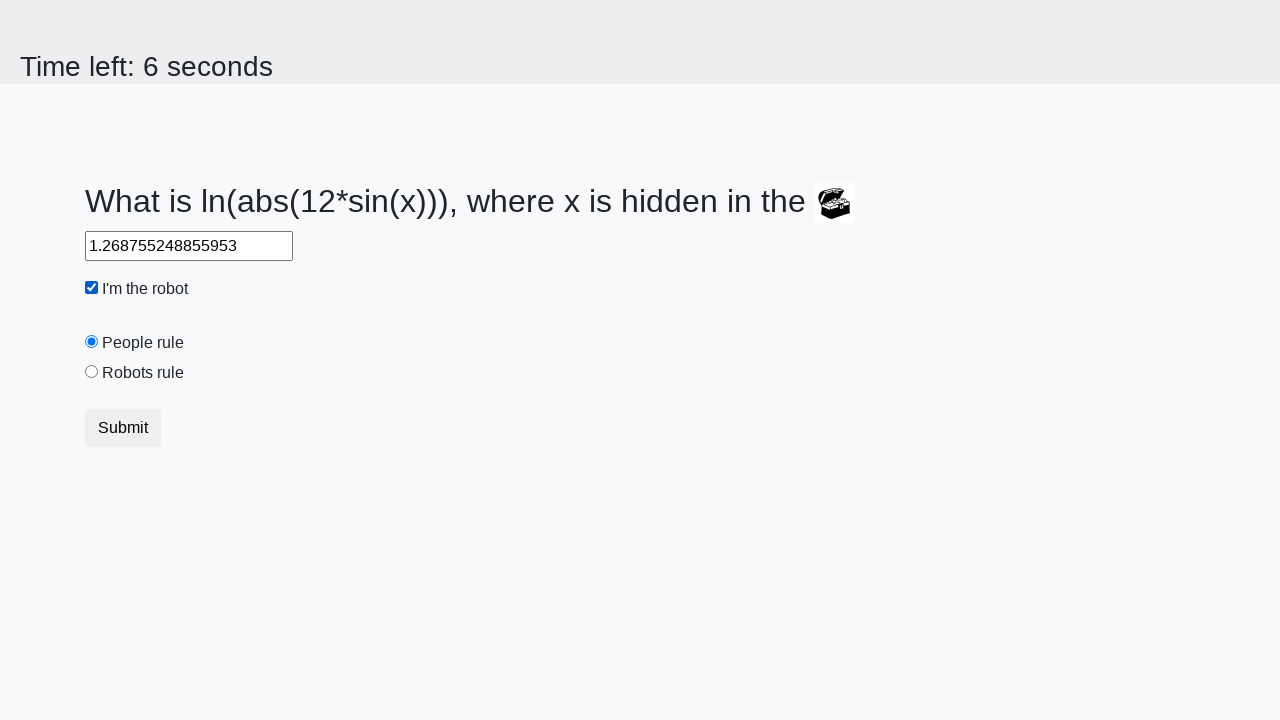

Selected the 'Robots rule!' radio button at (92, 372) on #robotsRule
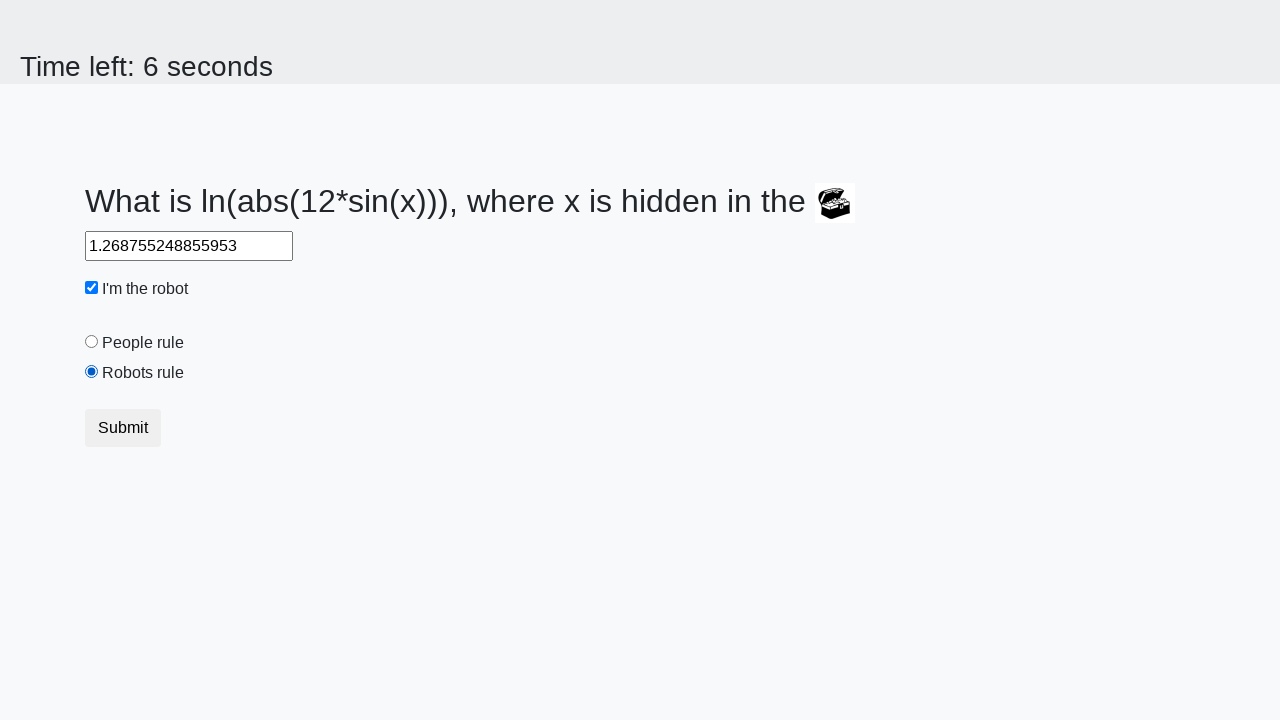

Clicked the Submit button at (123, 428) on button.btn
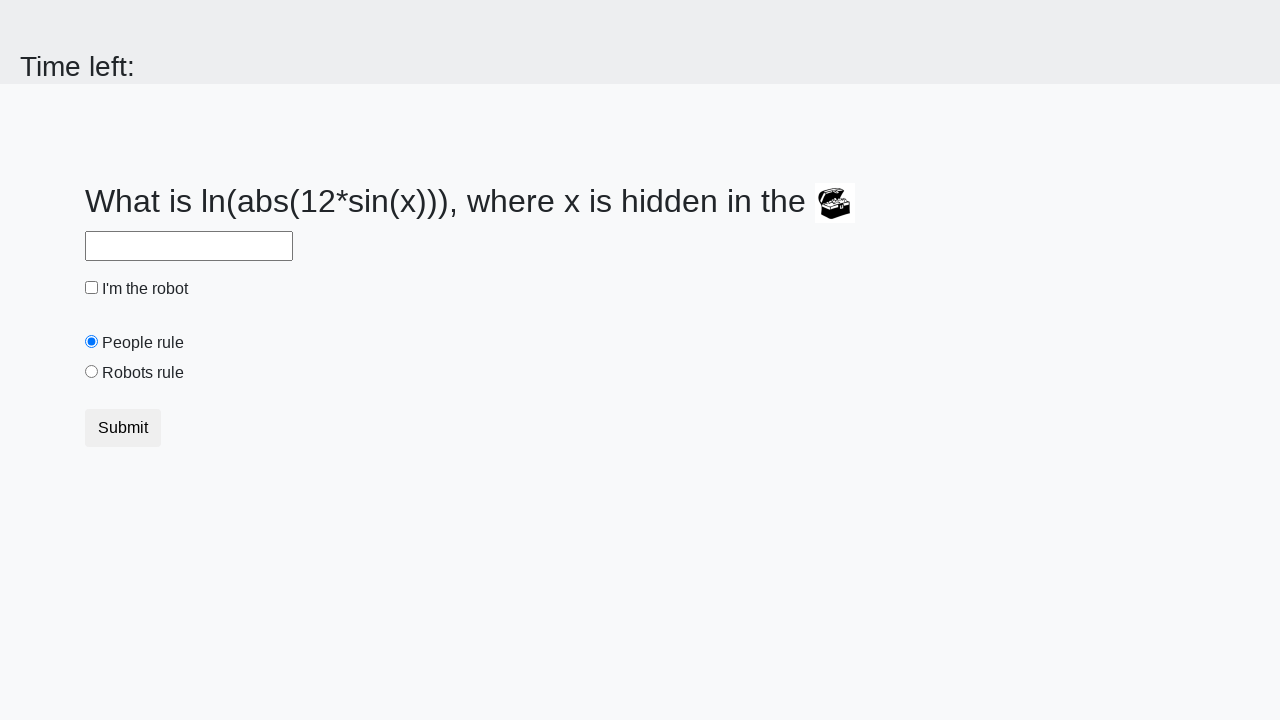

Waited for submission to complete
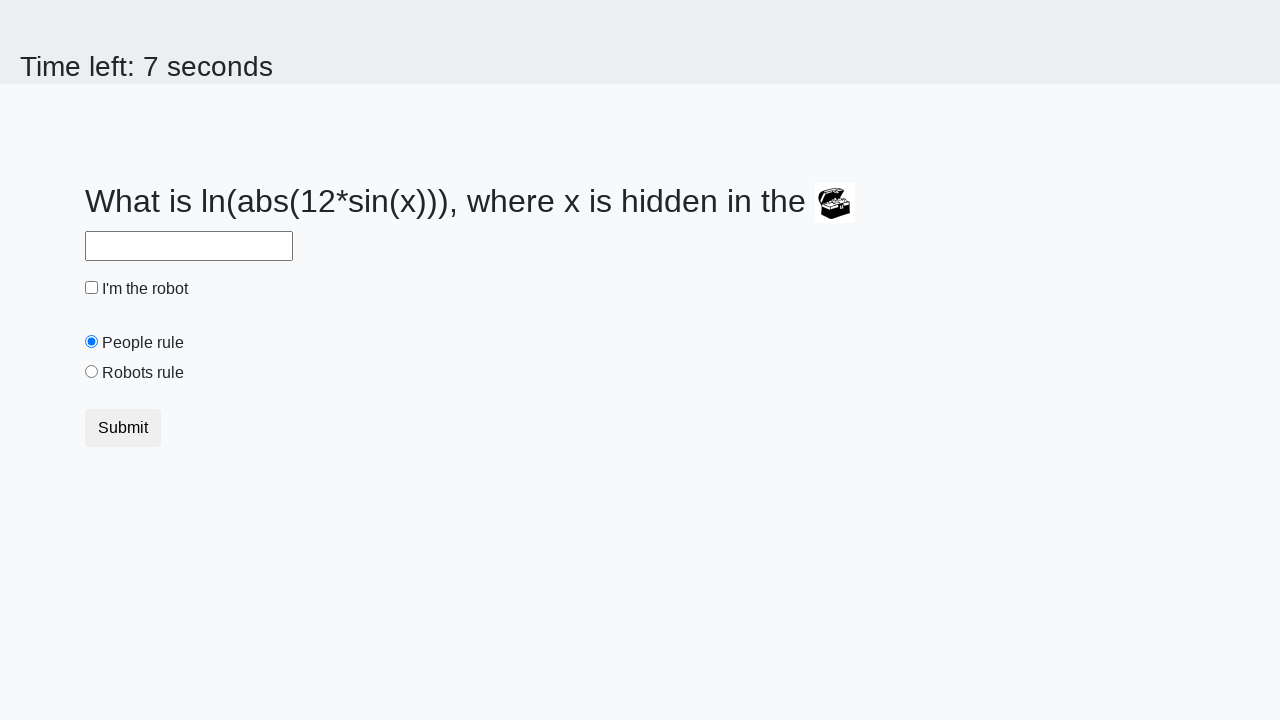

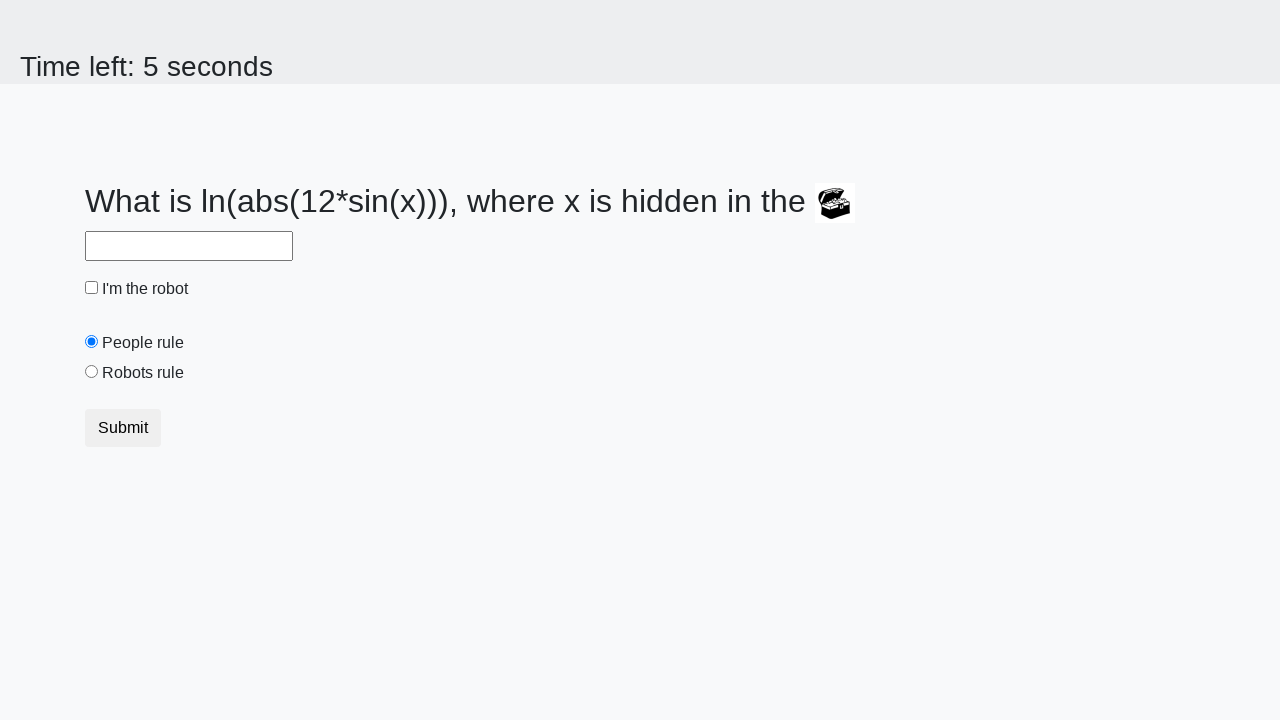